Tests dynamic loading functionality by clicking a start button and waiting for hidden content to become visible

Starting URL: http://the-internet.herokuapp.com/dynamic_loading/1

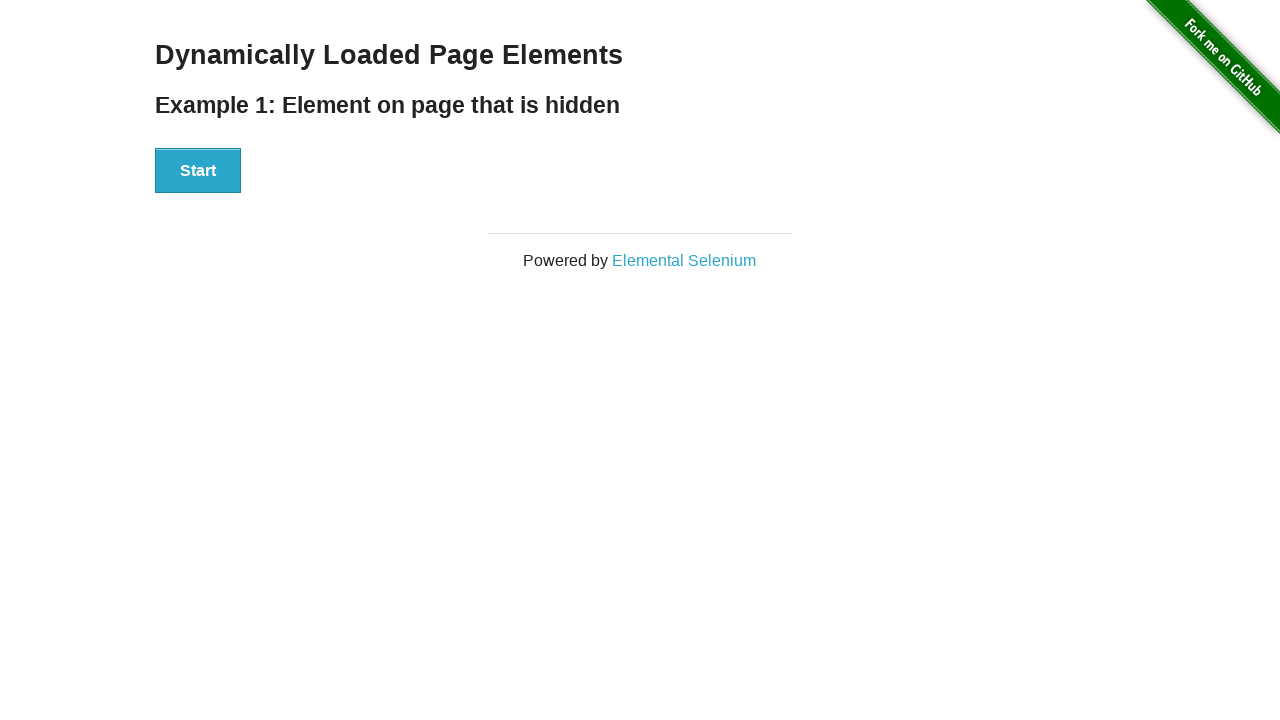

Clicked the start button to trigger dynamic loading at (198, 171) on #start > button
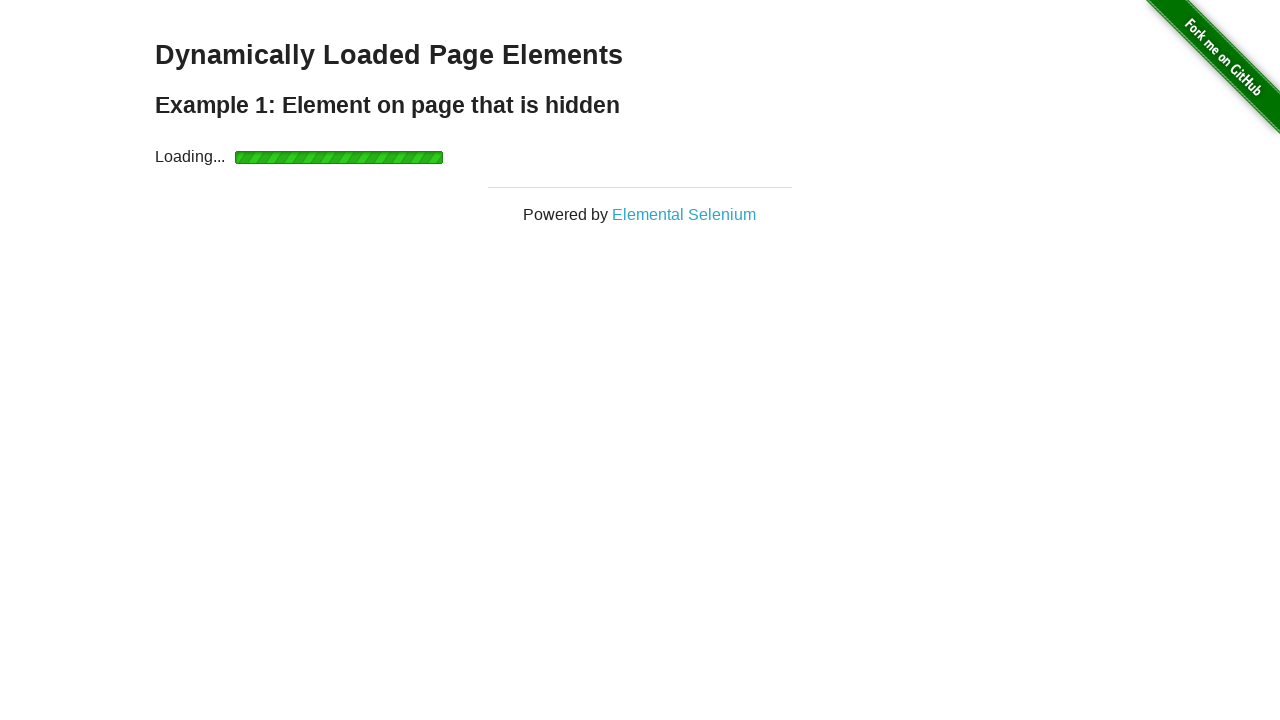

Waited for hidden content to become visible
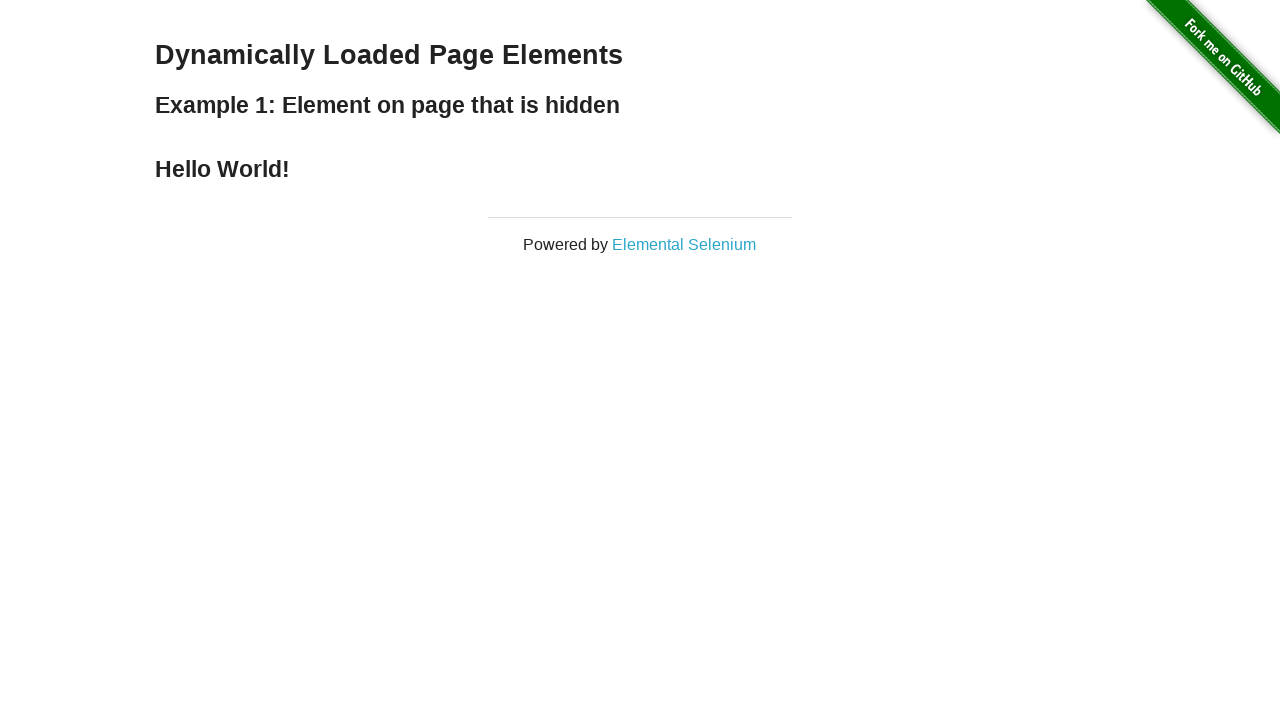

Verified that 'Hello World!' text is present in the loaded content
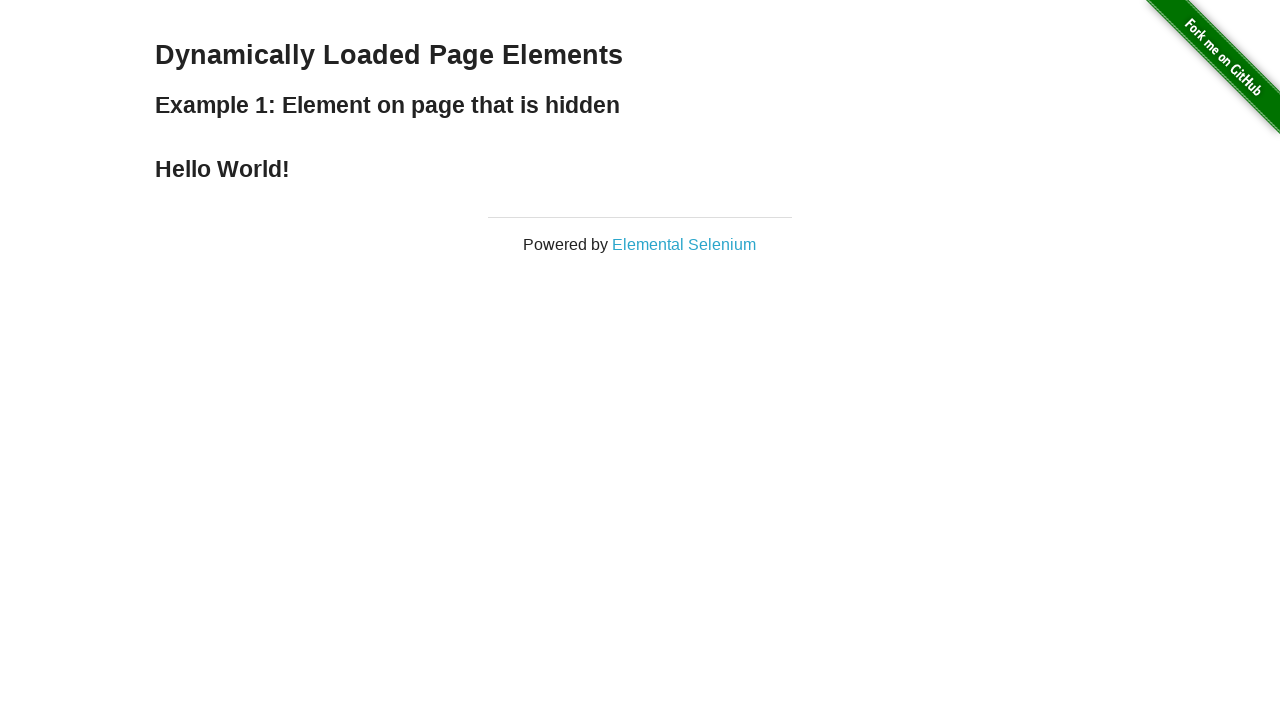

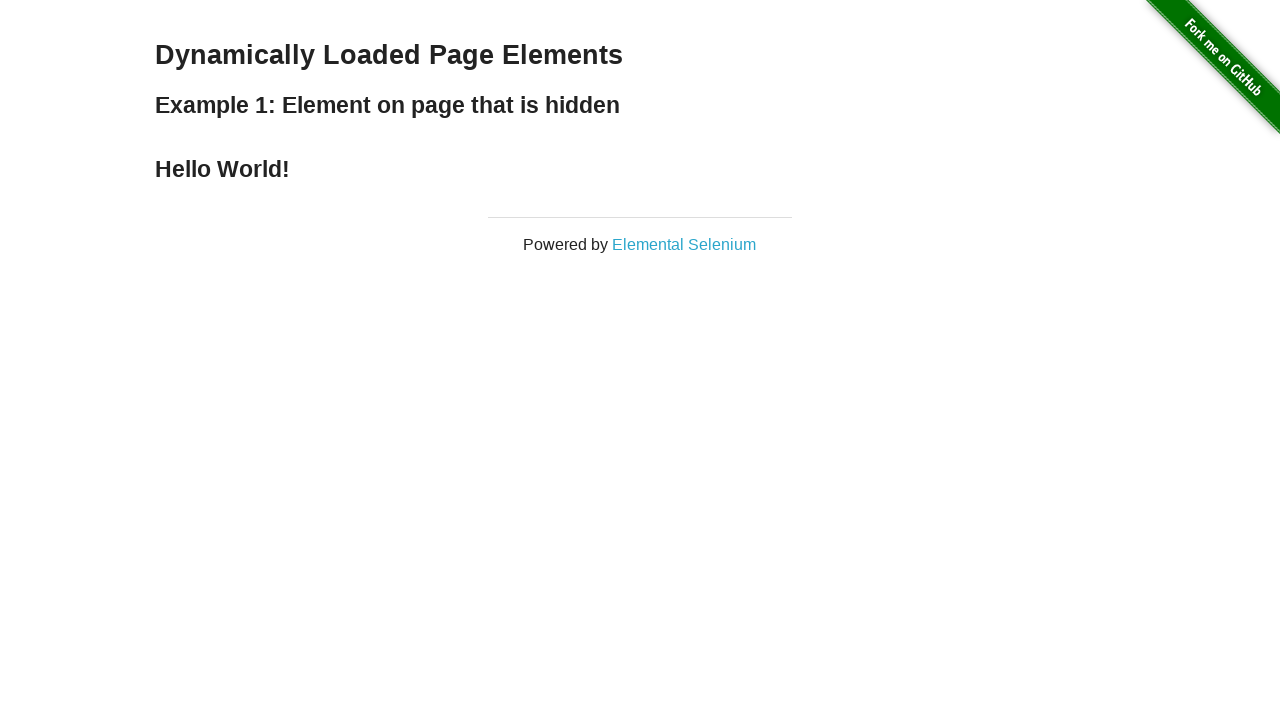